Tests the waits demo page by clicking buttons that trigger delayed element displays, then verifies the elements become visible

Starting URL: https://www.hyrtutorials.com/p/waits-demo.html

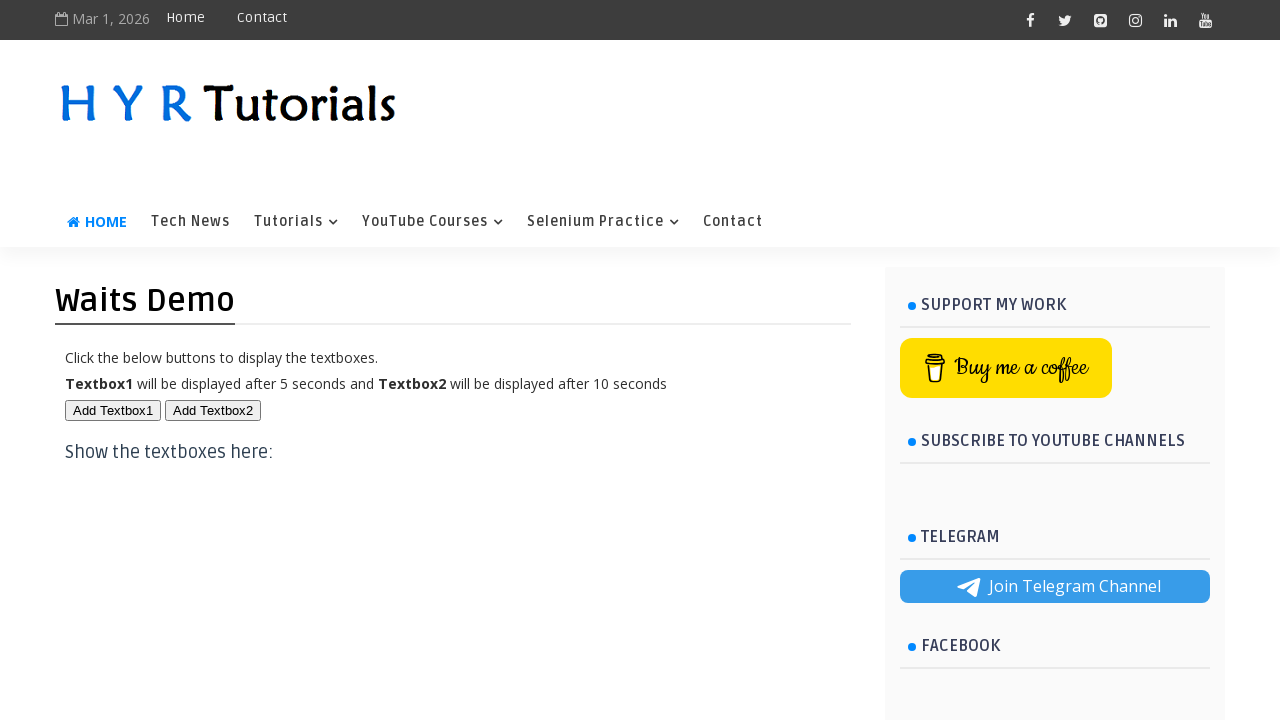

Clicked first button to trigger delayed element display at (113, 410) on #btn1
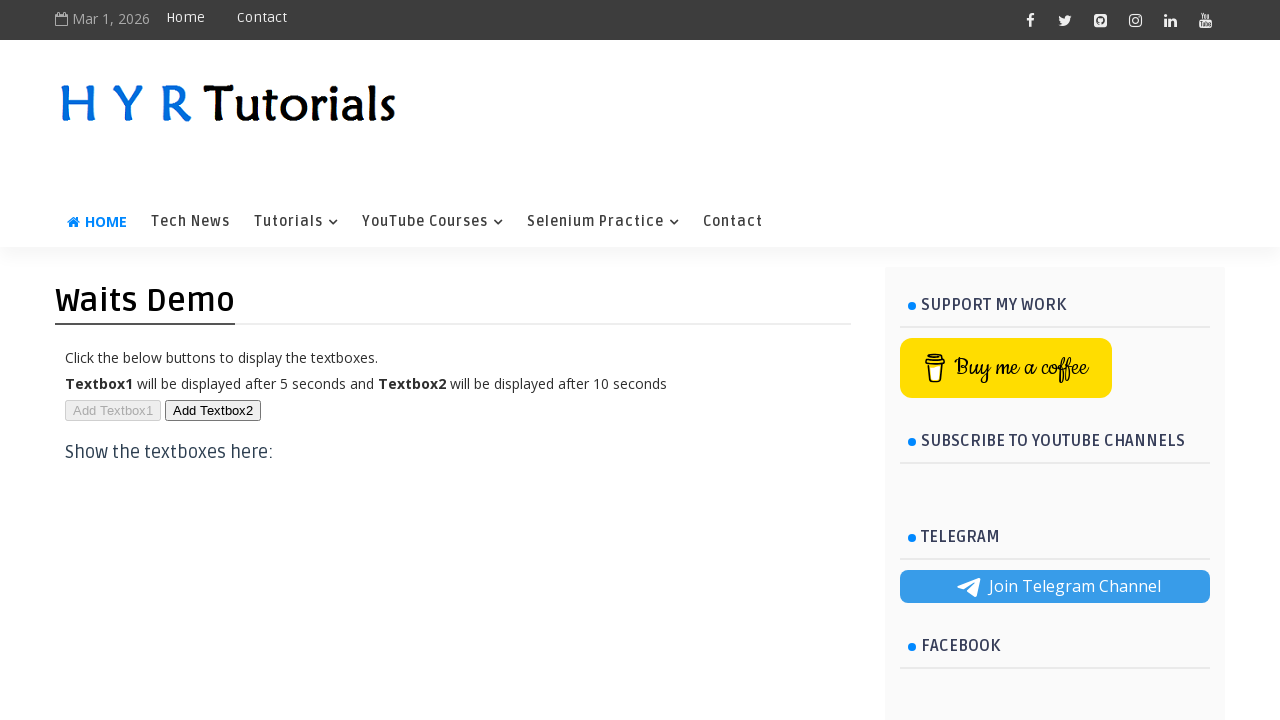

First text element became visible
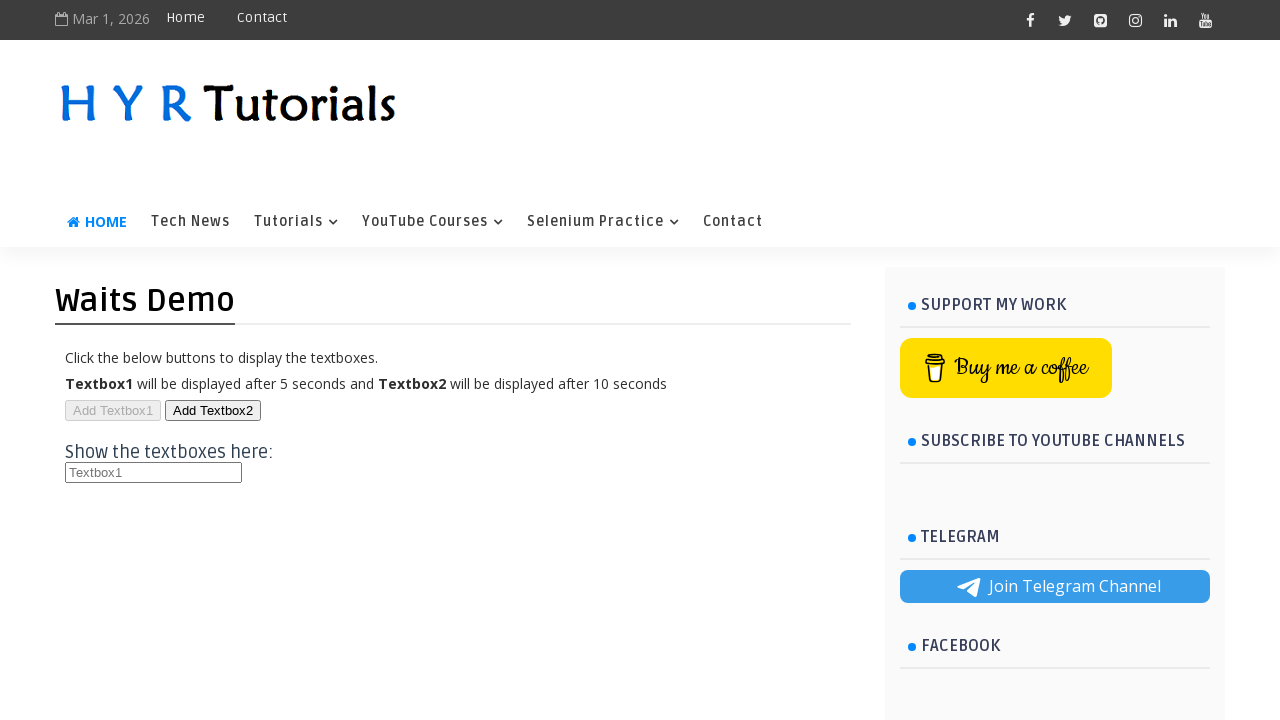

Clicked second button to trigger another delayed element display at (213, 410) on #btn2
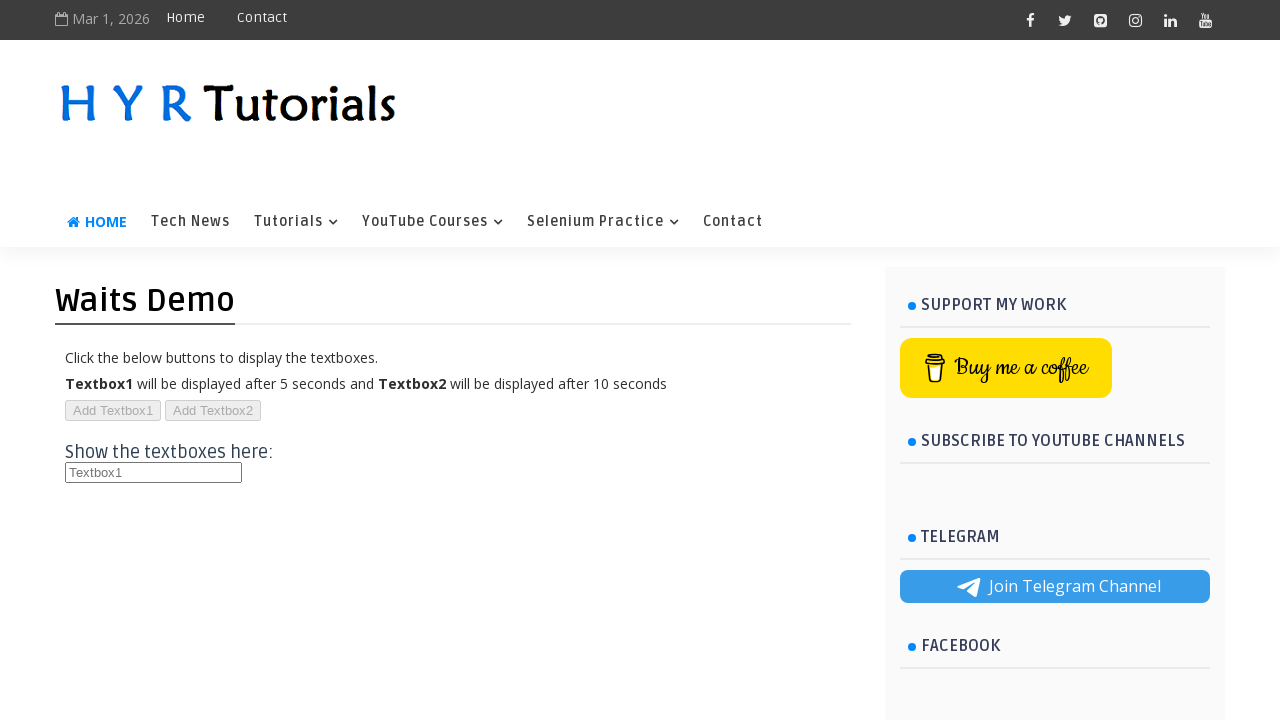

Second text element became visible
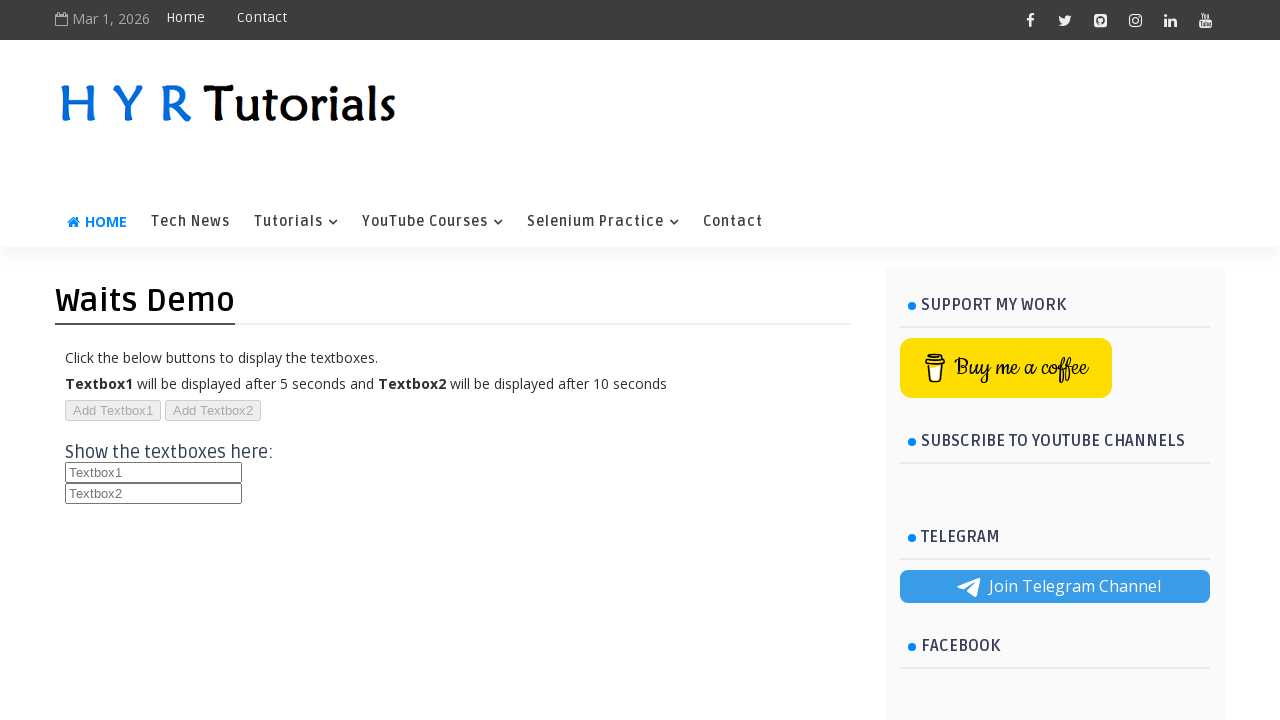

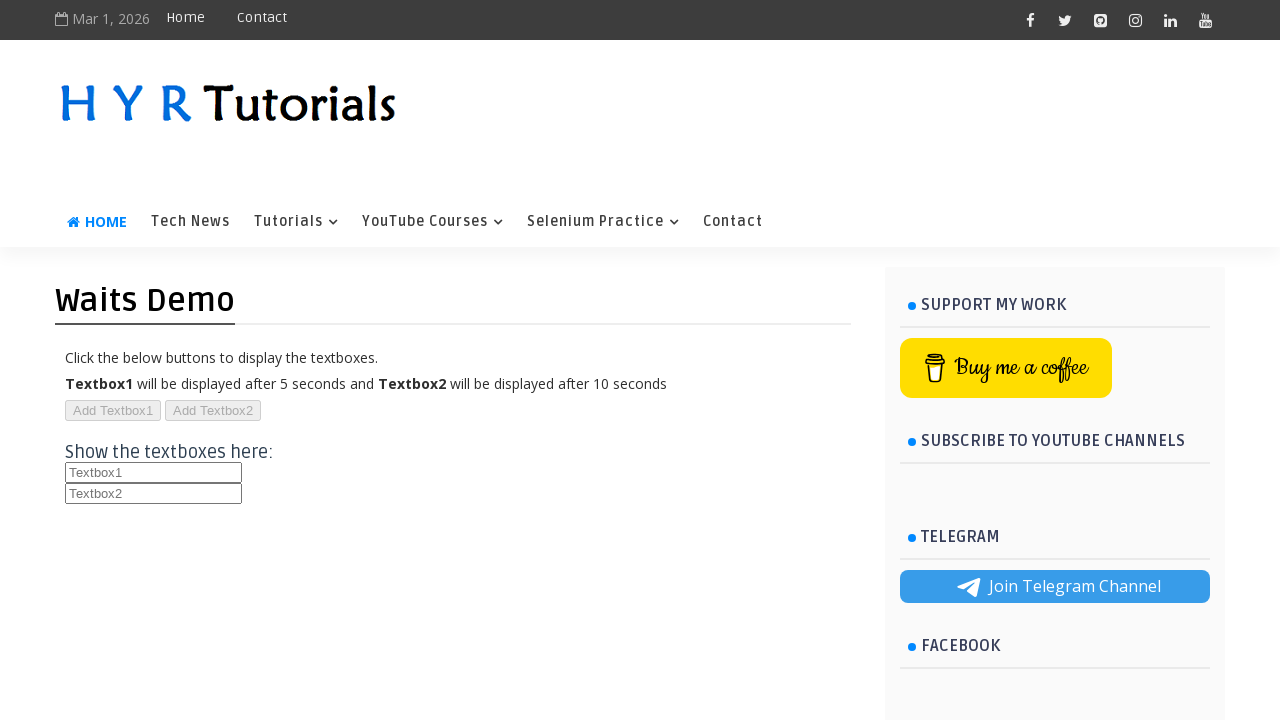